Navigates to Techtorial Academy website and scrolls to different sections of the page including copyright, launch career section, and best learning section

Starting URL: https://www.techtorialacademy.com/

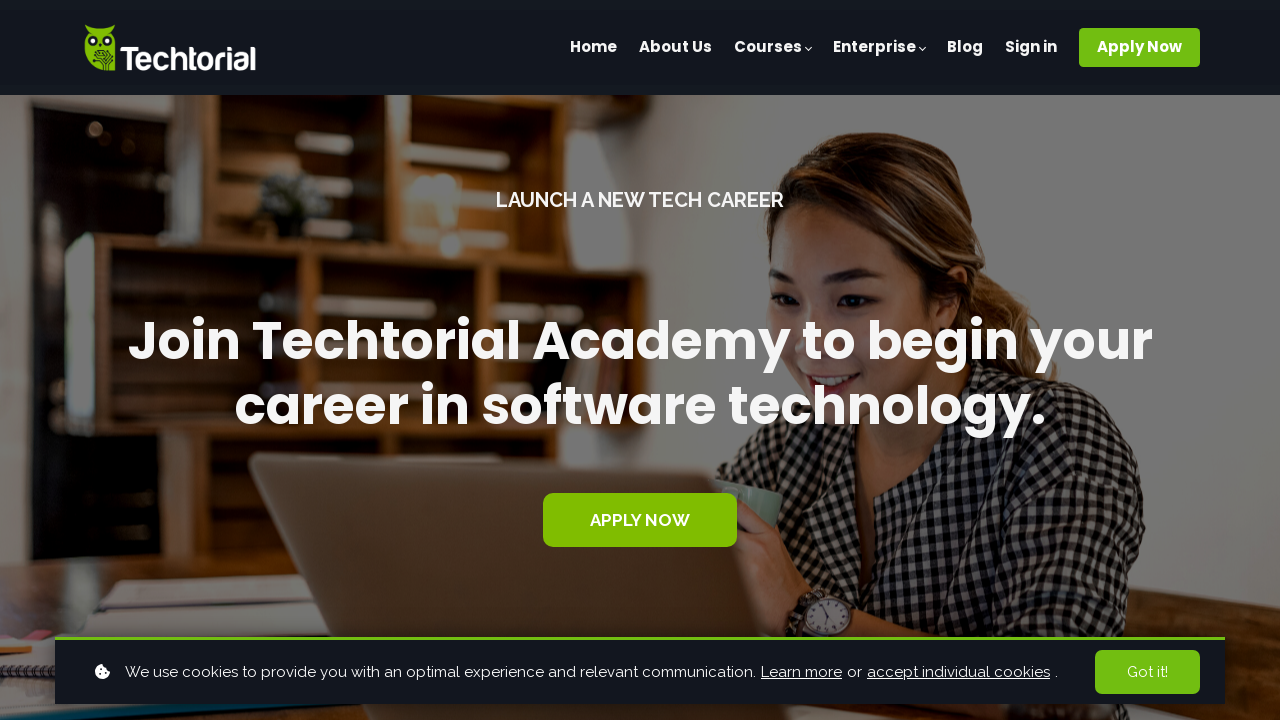

Navigated to Techtorial Academy website
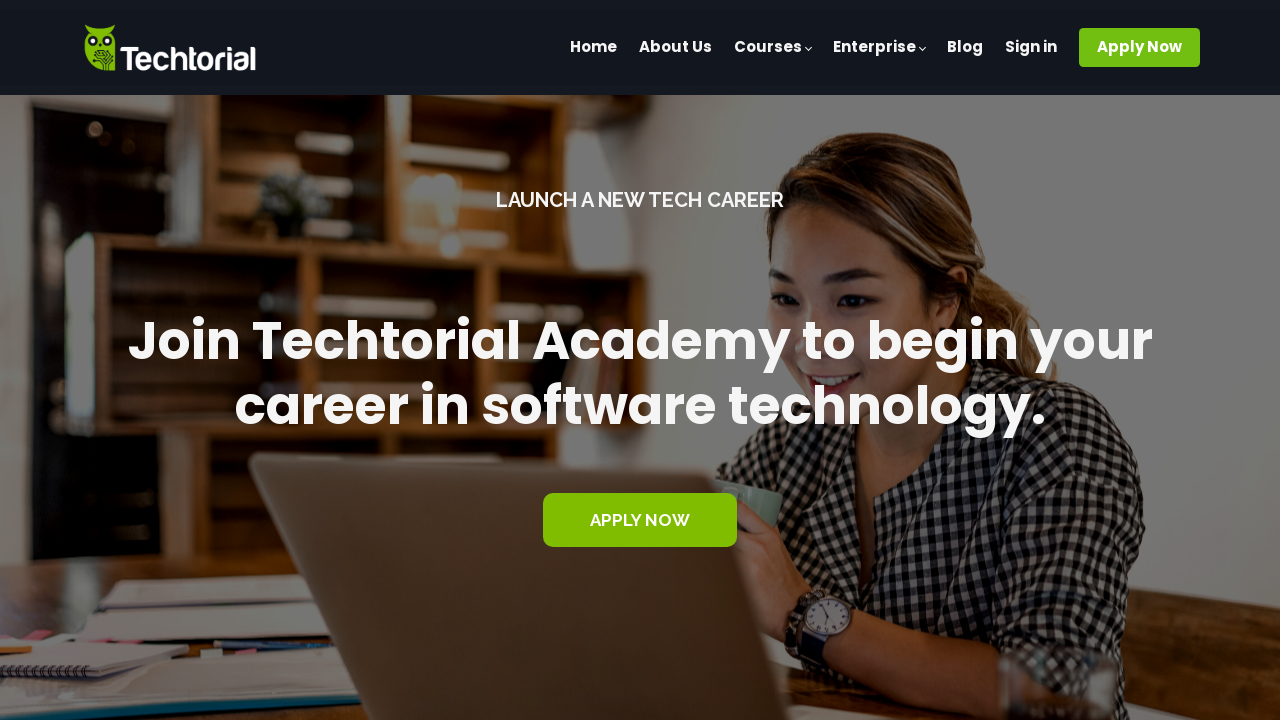

Located copyright element
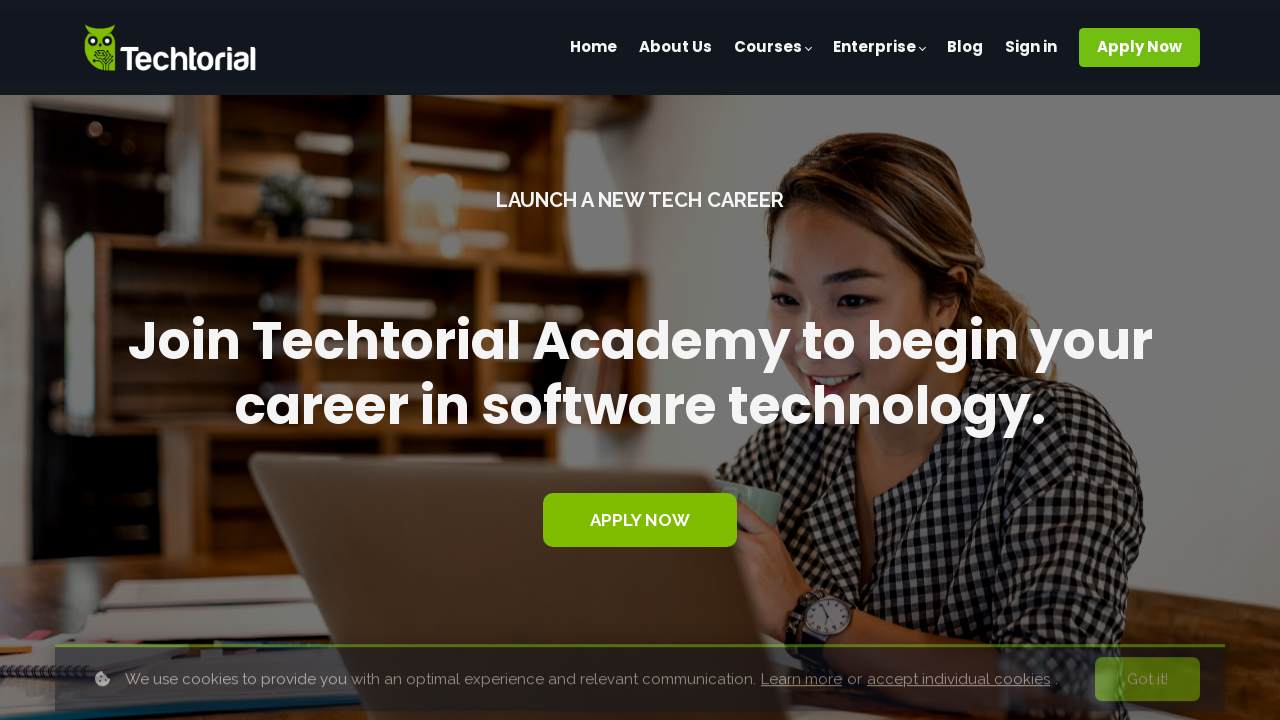

Scrolled to copyright section
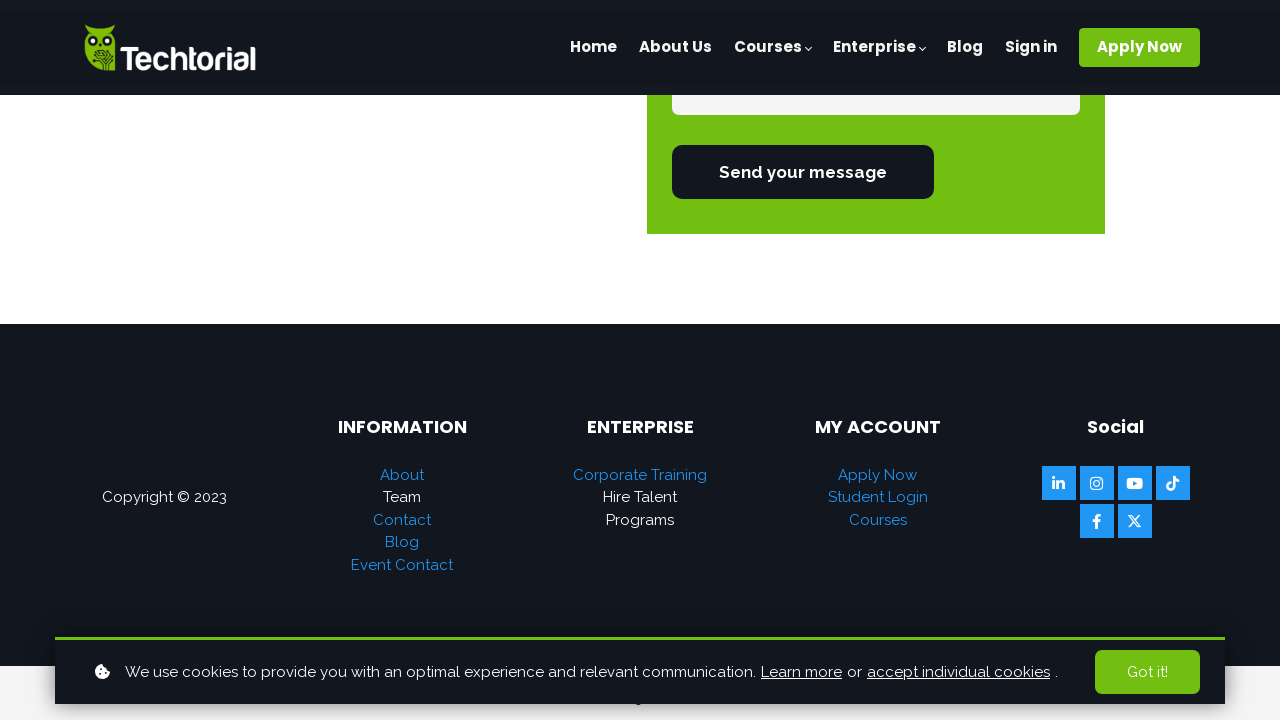

Retrieved copyright text: 
                    Copyright © 2023
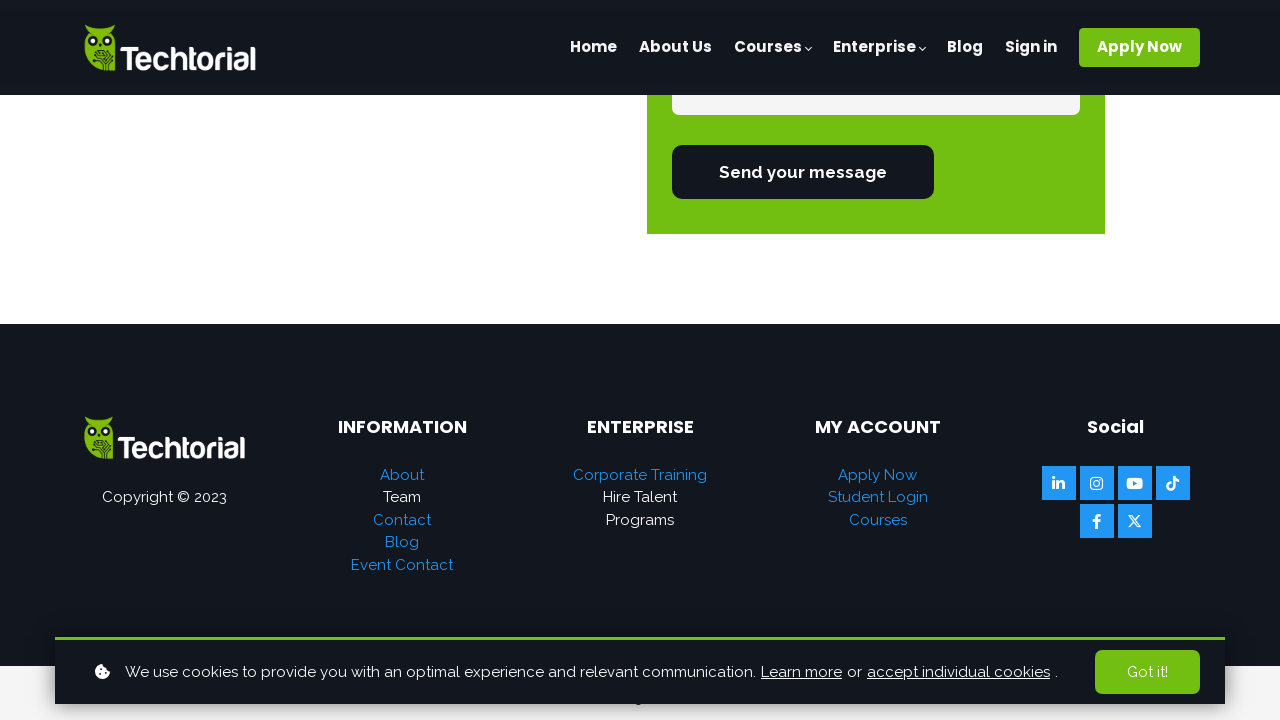

Waited 3 seconds before scrolling to next section
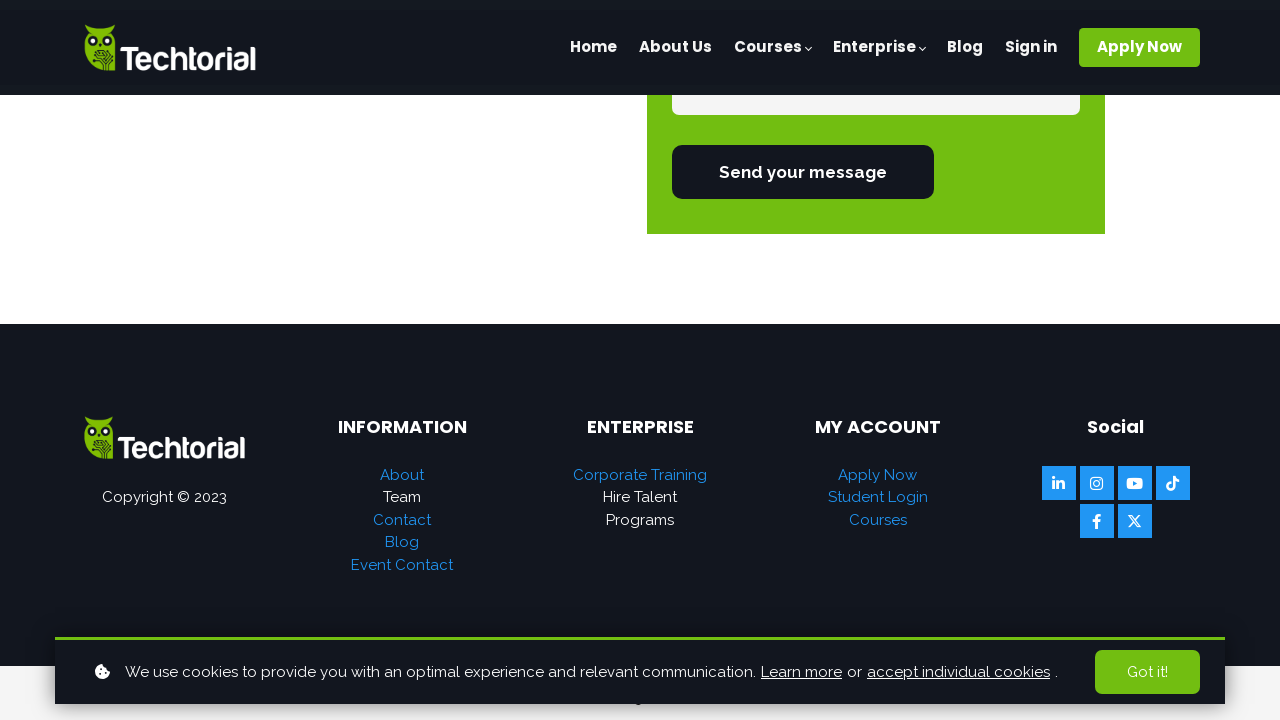

Located launch career element
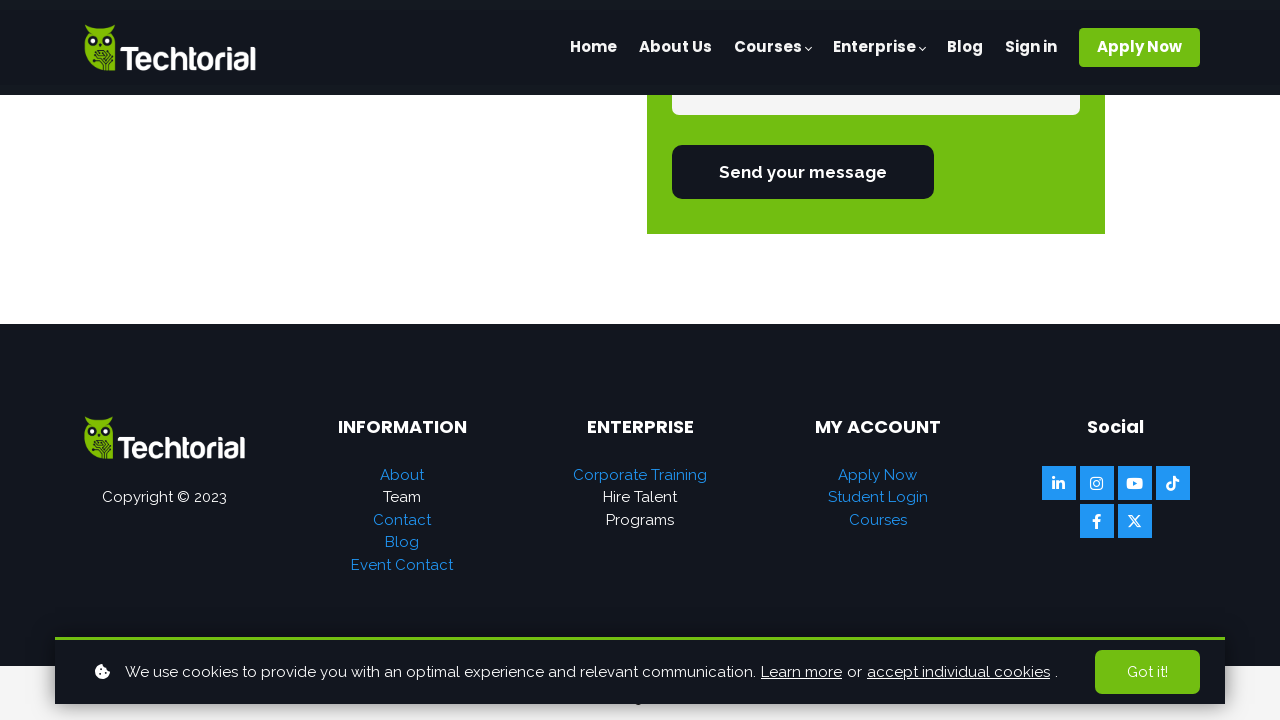

Scrolled to launch career section
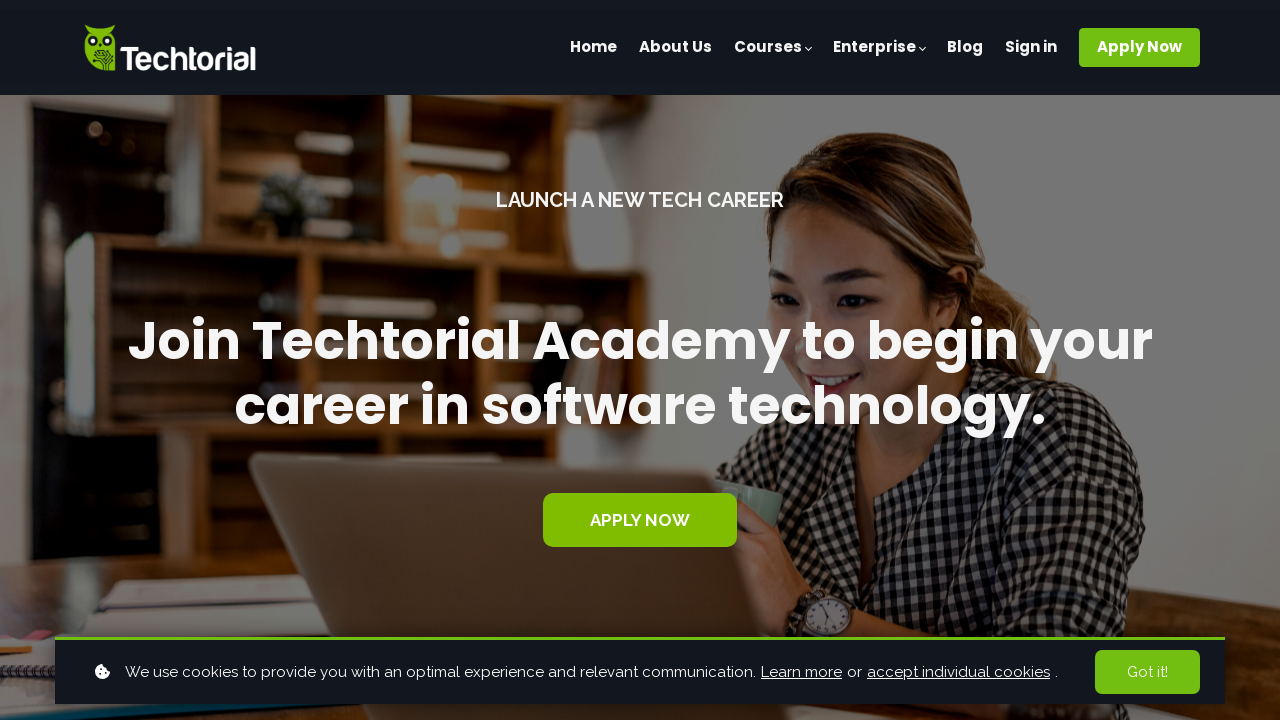

Retrieved launch career text: LAUNCH A NEW TECH CAREER
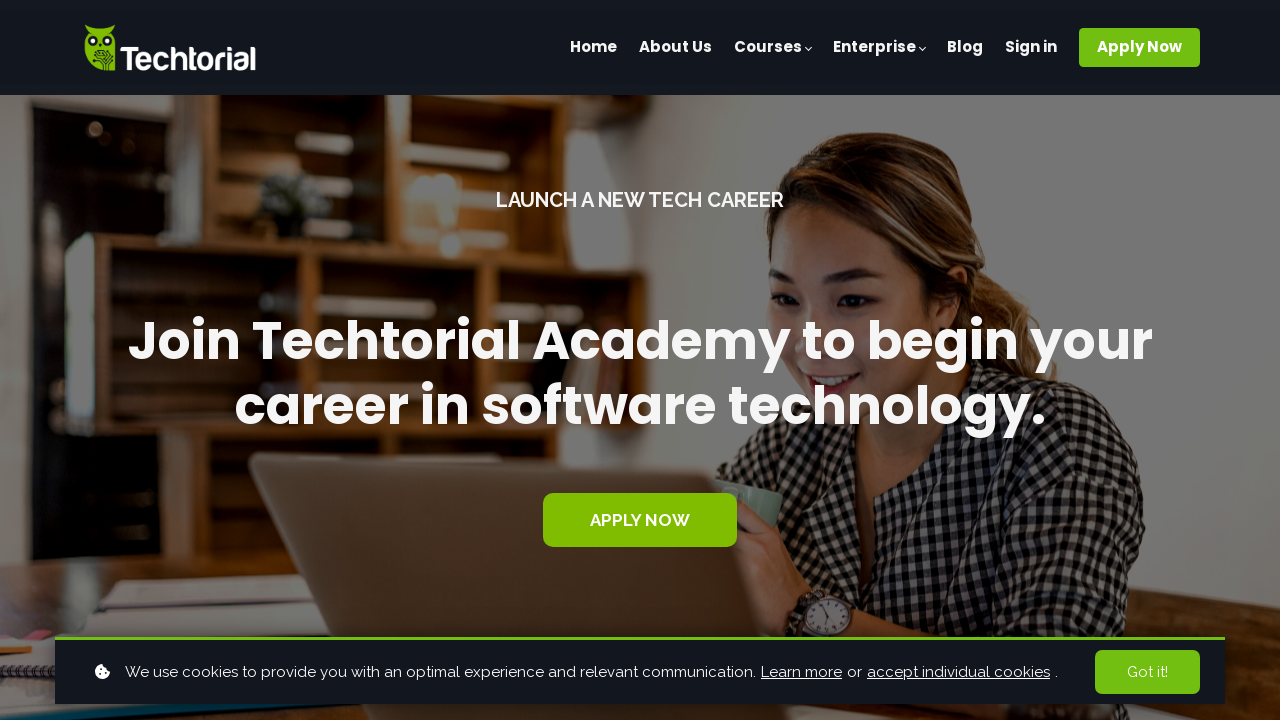

Waited 3 seconds before scrolling to best learning section
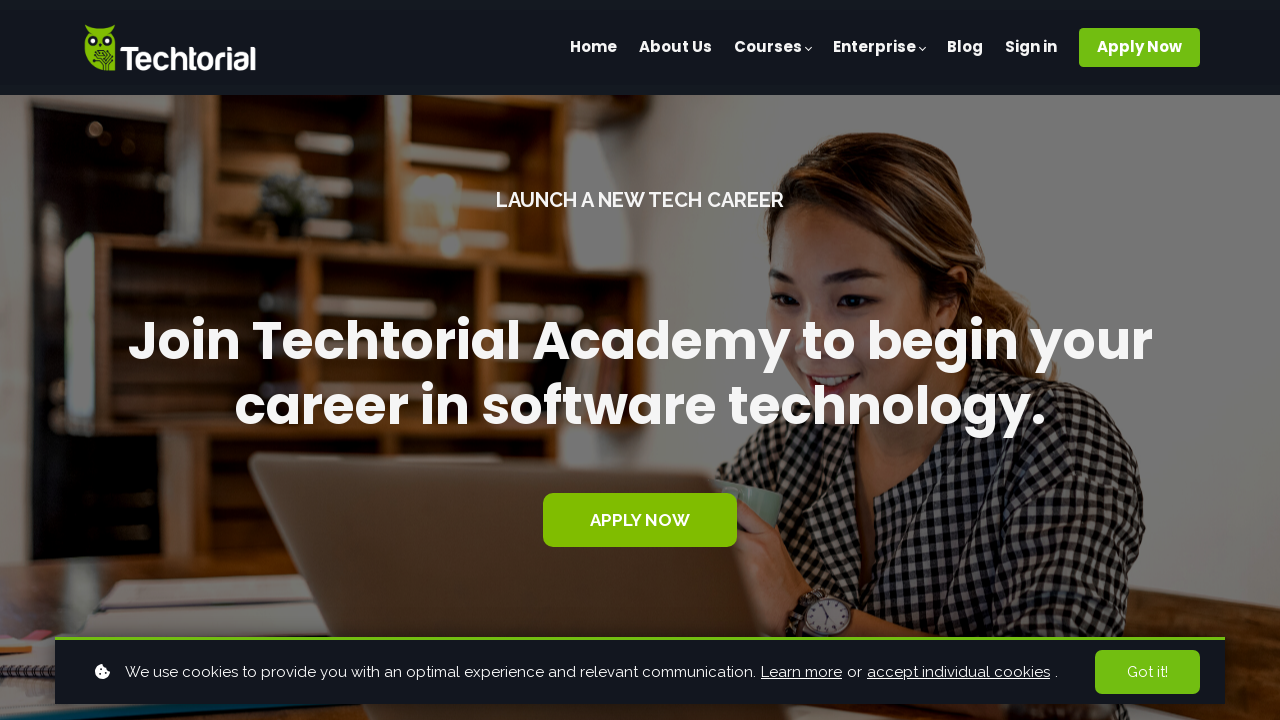

Located best learning element
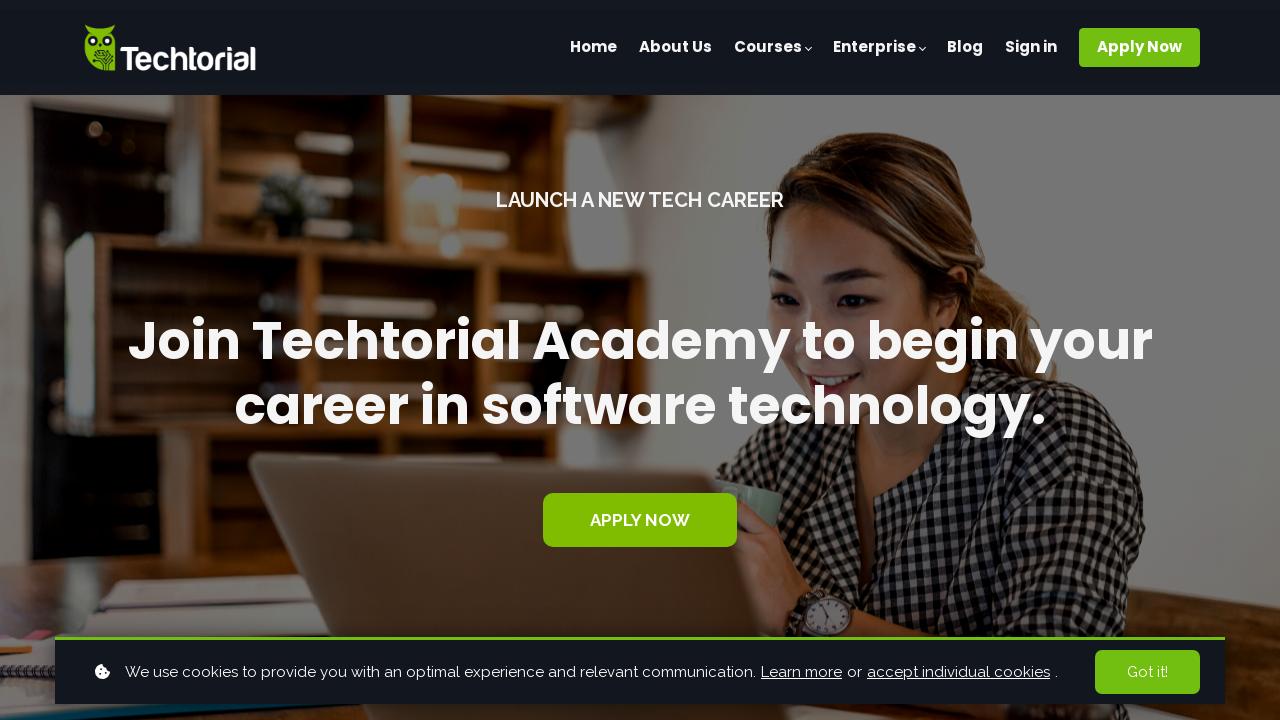

Scrolled to best learning section
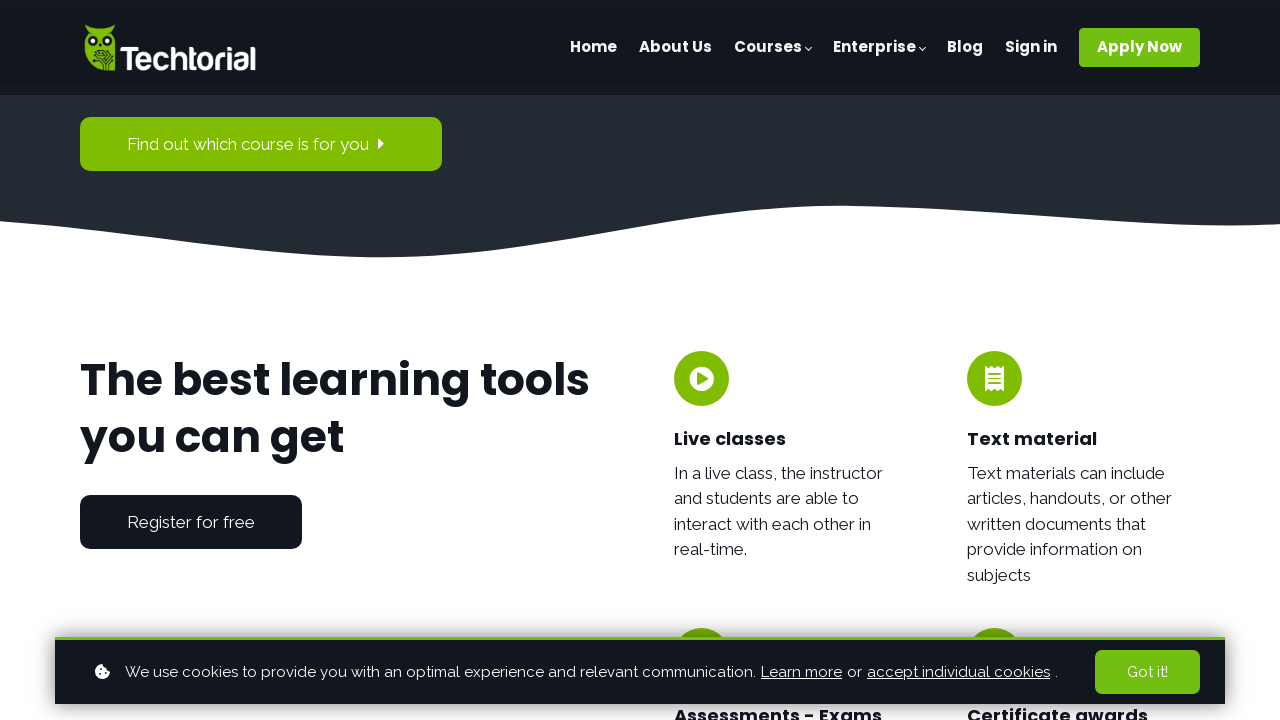

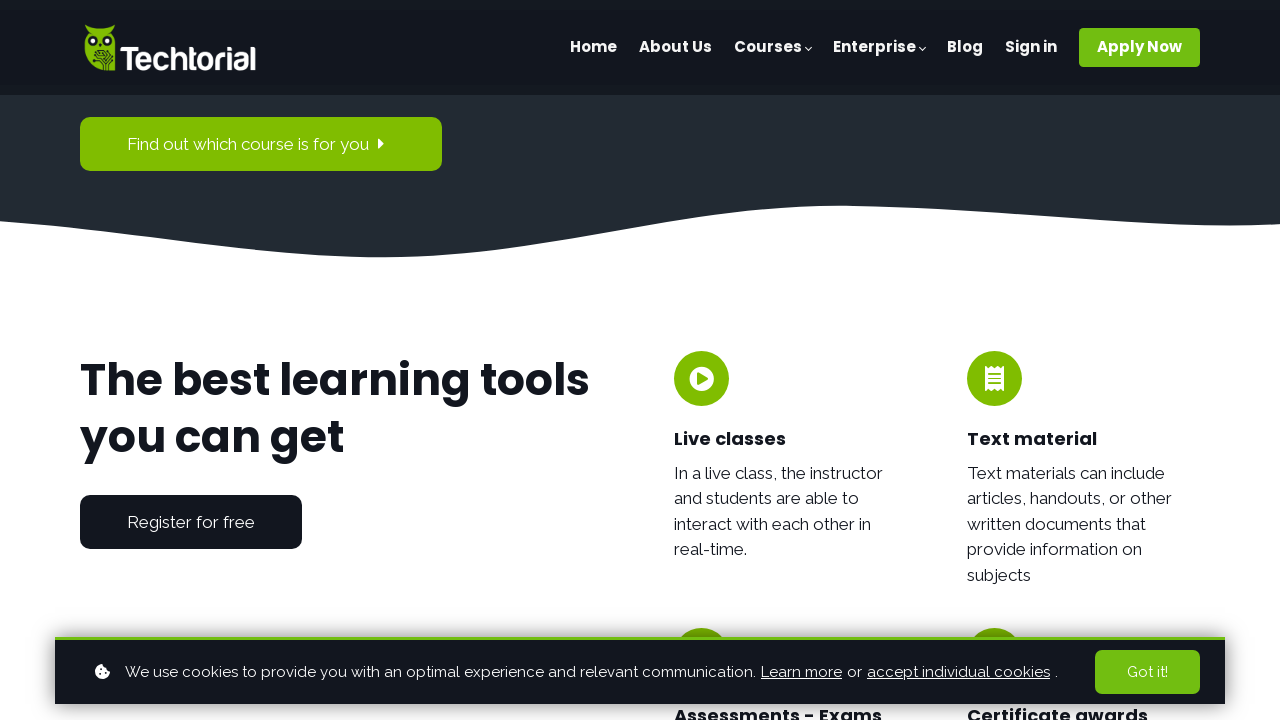